Clicks on the Offers link and verifies that a login button is displayed on the resulting page

Starting URL: https://www.bstackdemo.com/

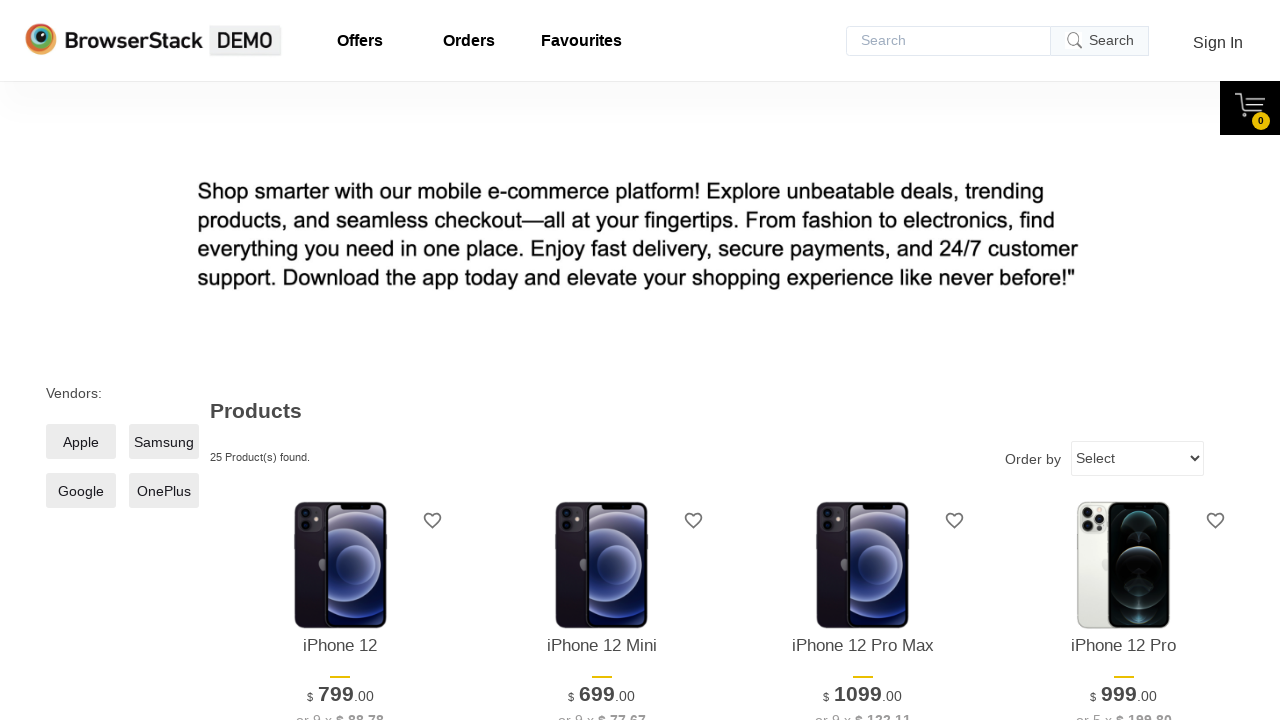

Clicked on the Offers link at (360, 41) on a#offers
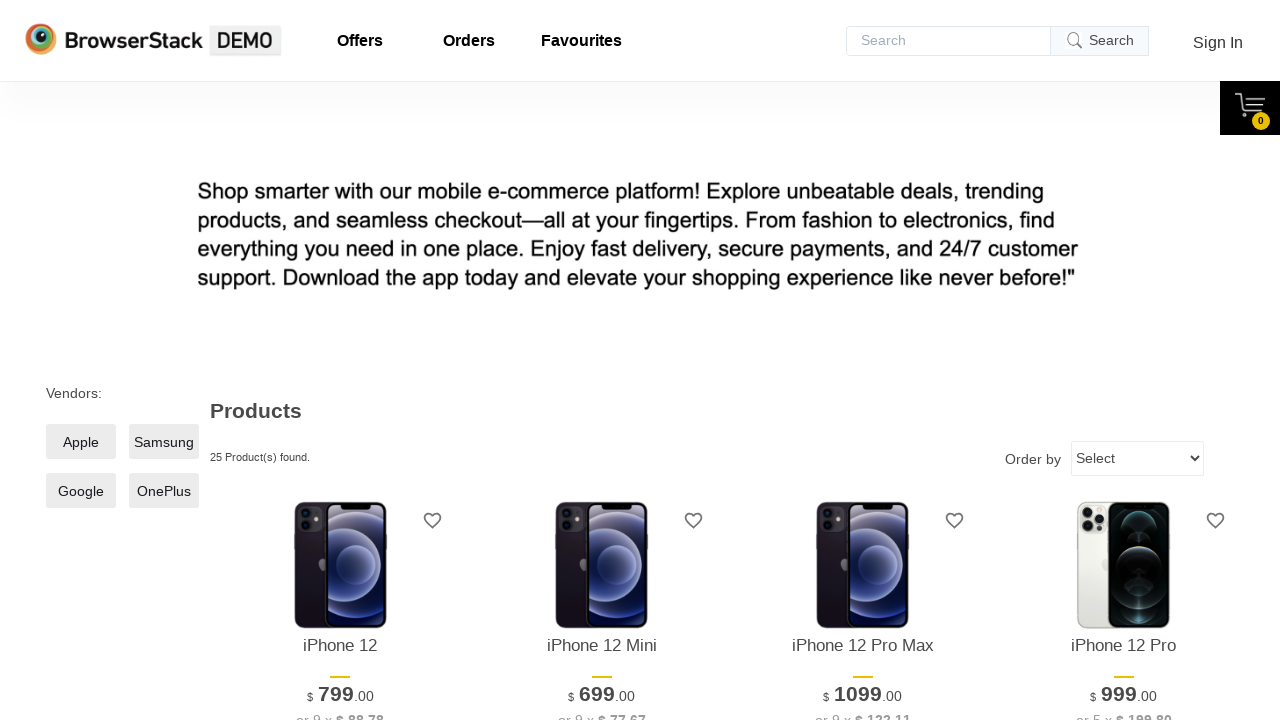

Login button selector loaded
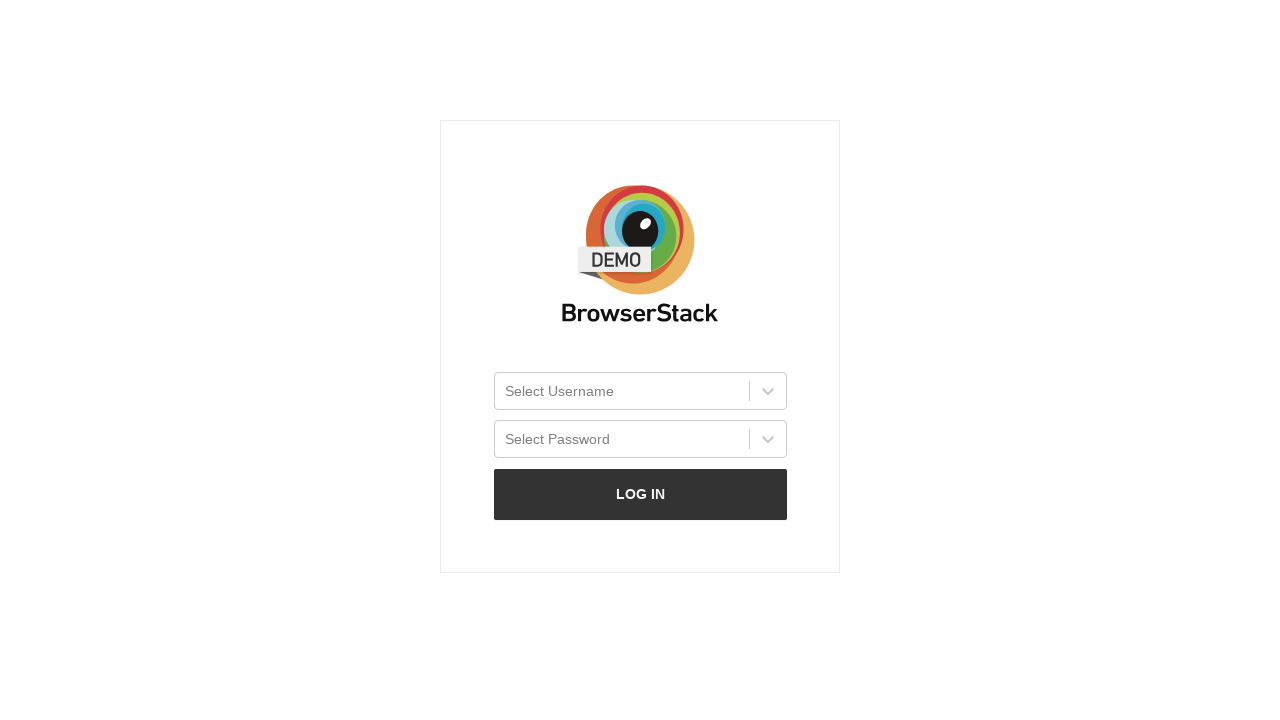

Verified login button is visible on the Offers page
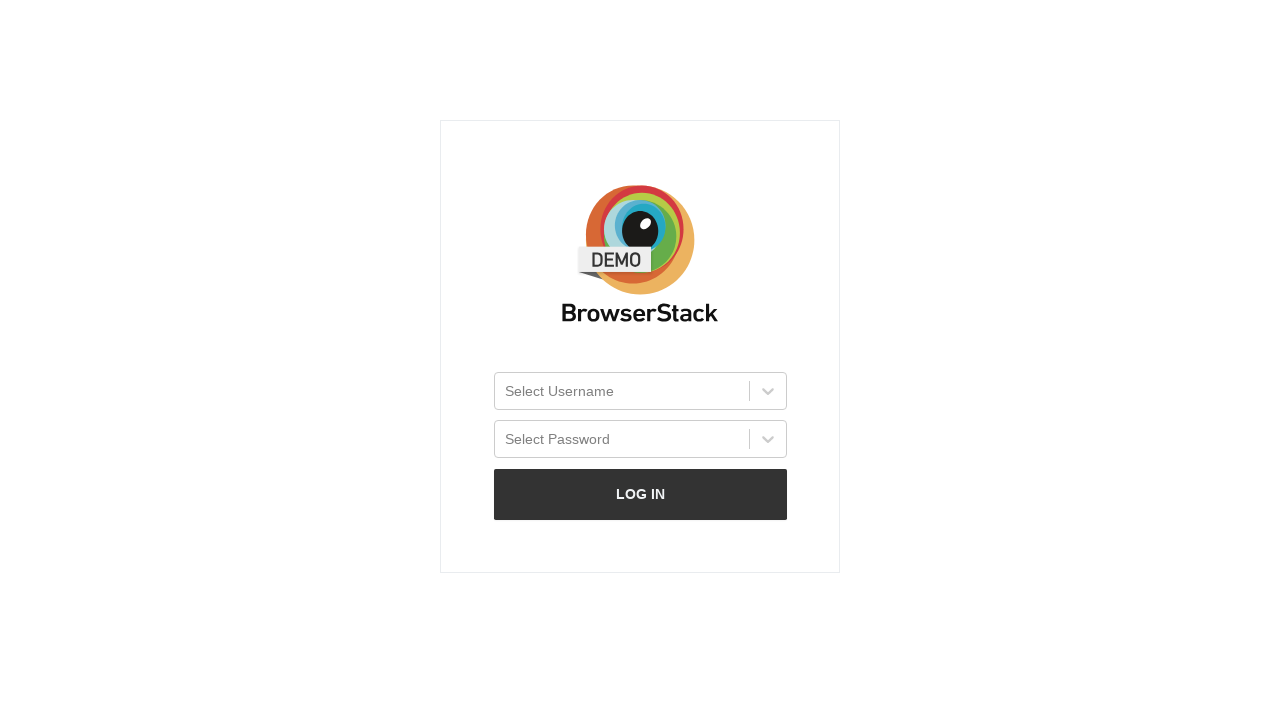

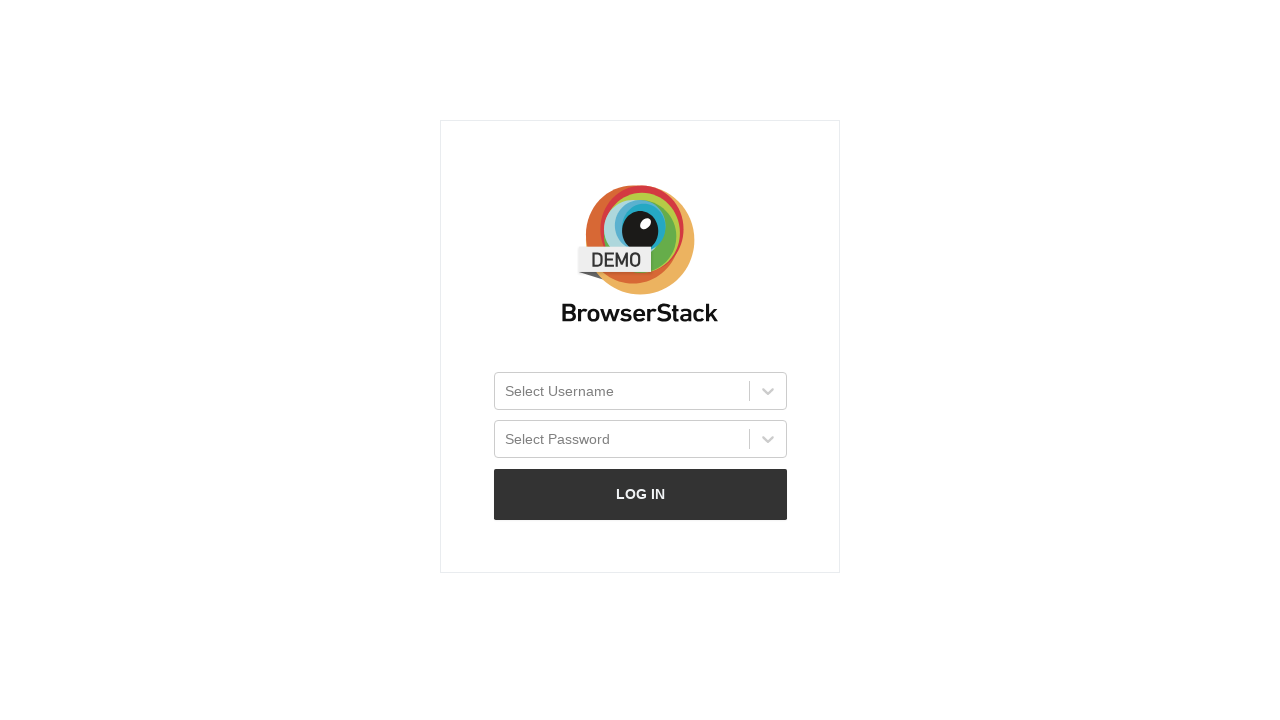